Clicks on a radio button option on the practice page

Starting URL: https://rahulshettyacademy.com/AutomationPractice/

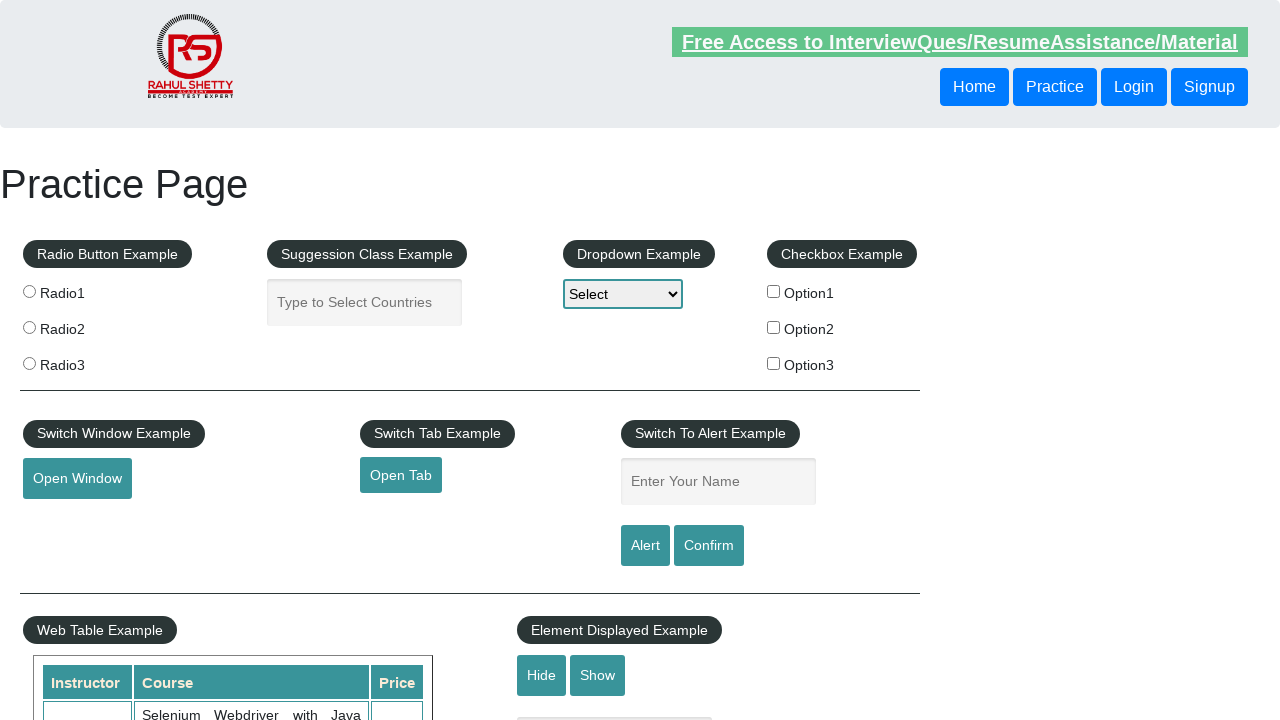

Clicked radio button option 1 on the practice page at (29, 291) on input[value='radio1']
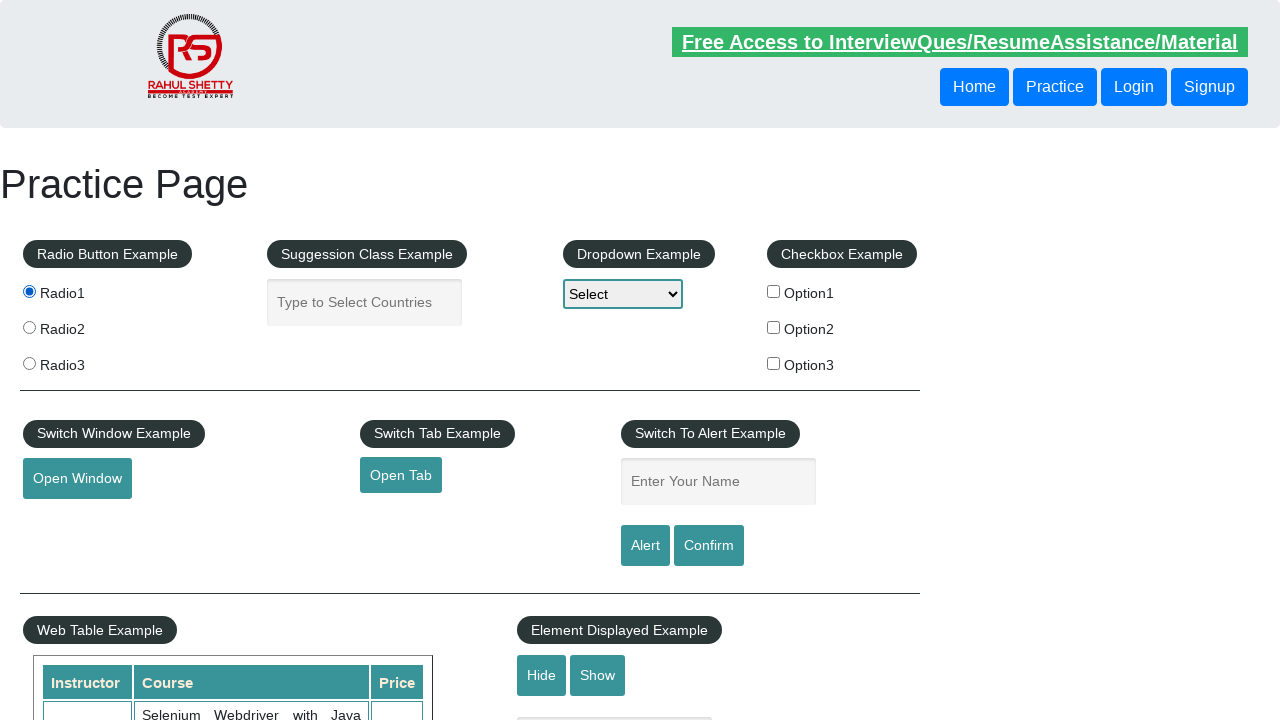

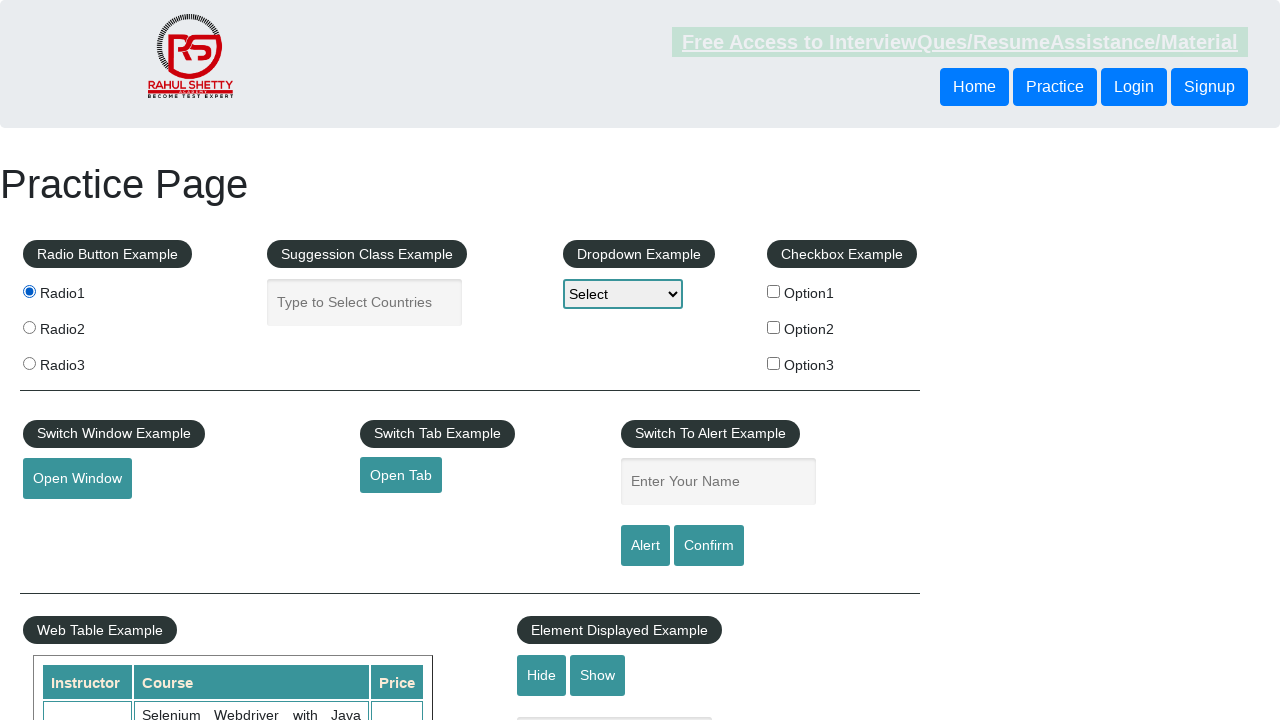